Tests an e-commerce flow by adding multiple products to cart, proceeding to checkout, selecting a country, agreeing to terms, and completing the order

Starting URL: https://rahulshettyacademy.com/seleniumPractise/#/

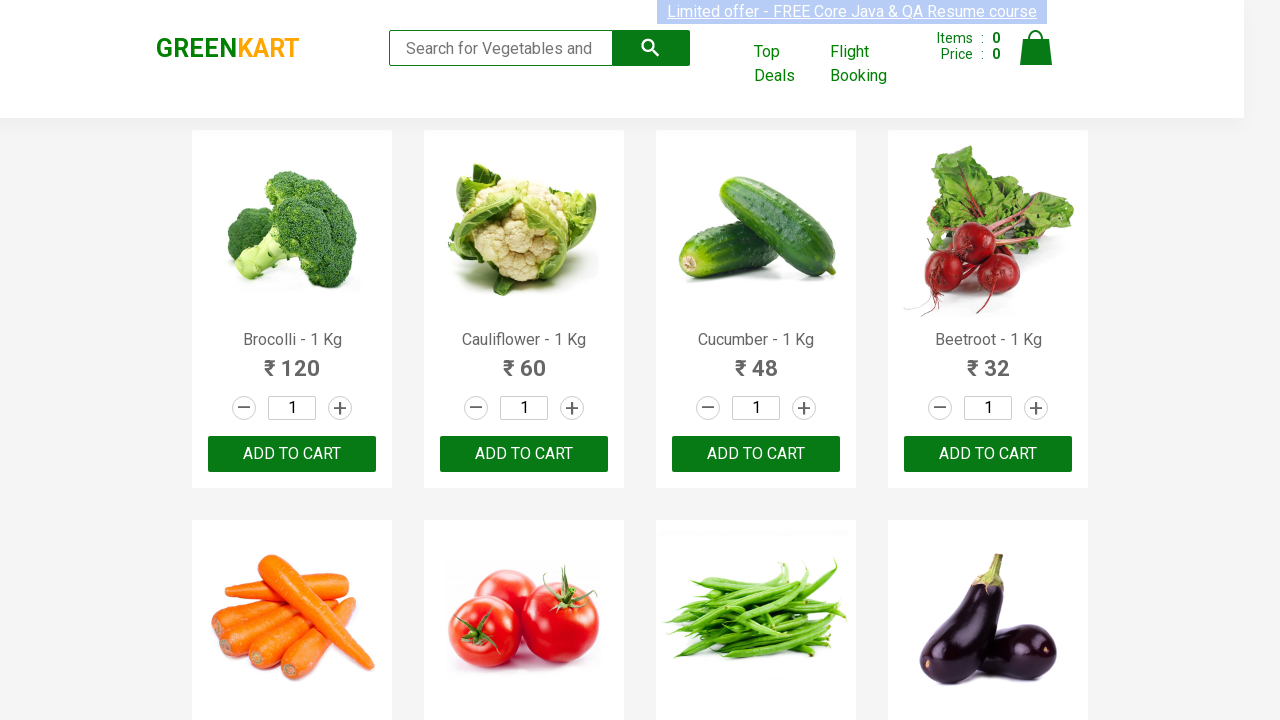

Products section loaded on the page
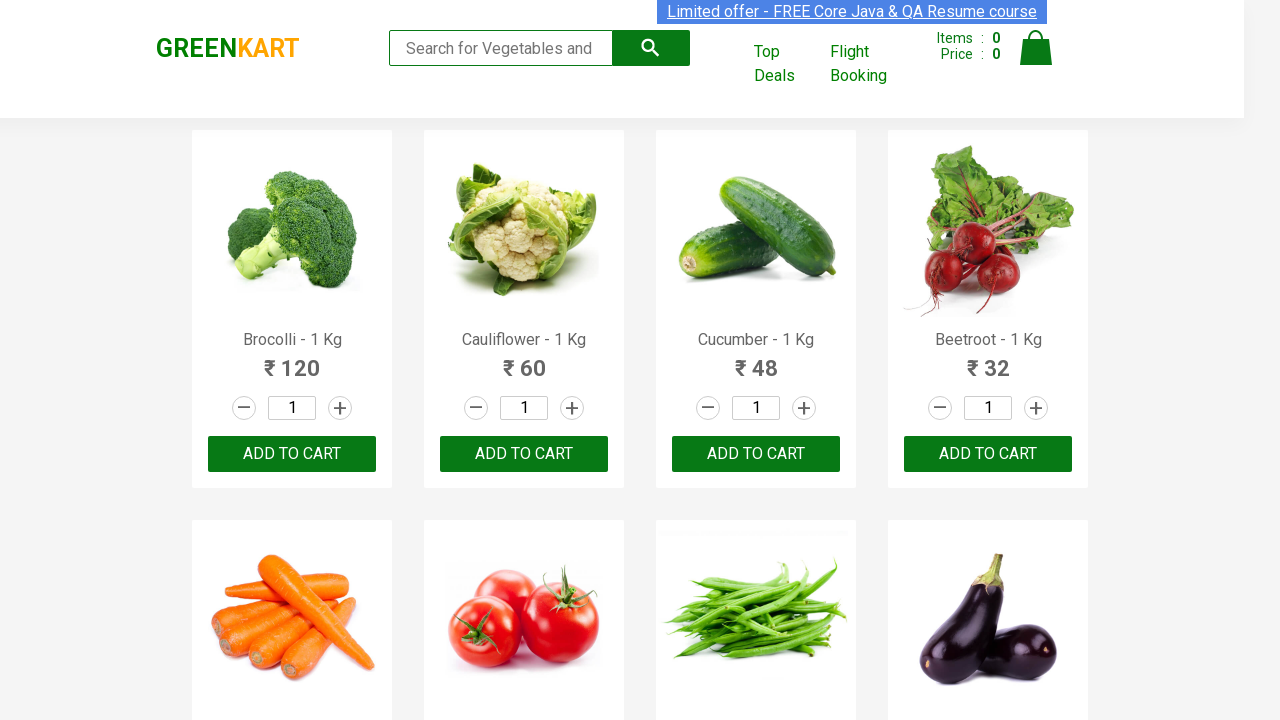

Added 'Cucumber' to cart at (756, 454) on //h4[contains(text(), 'Cucumber')]/ancestor::div[@class='product']//button[text(
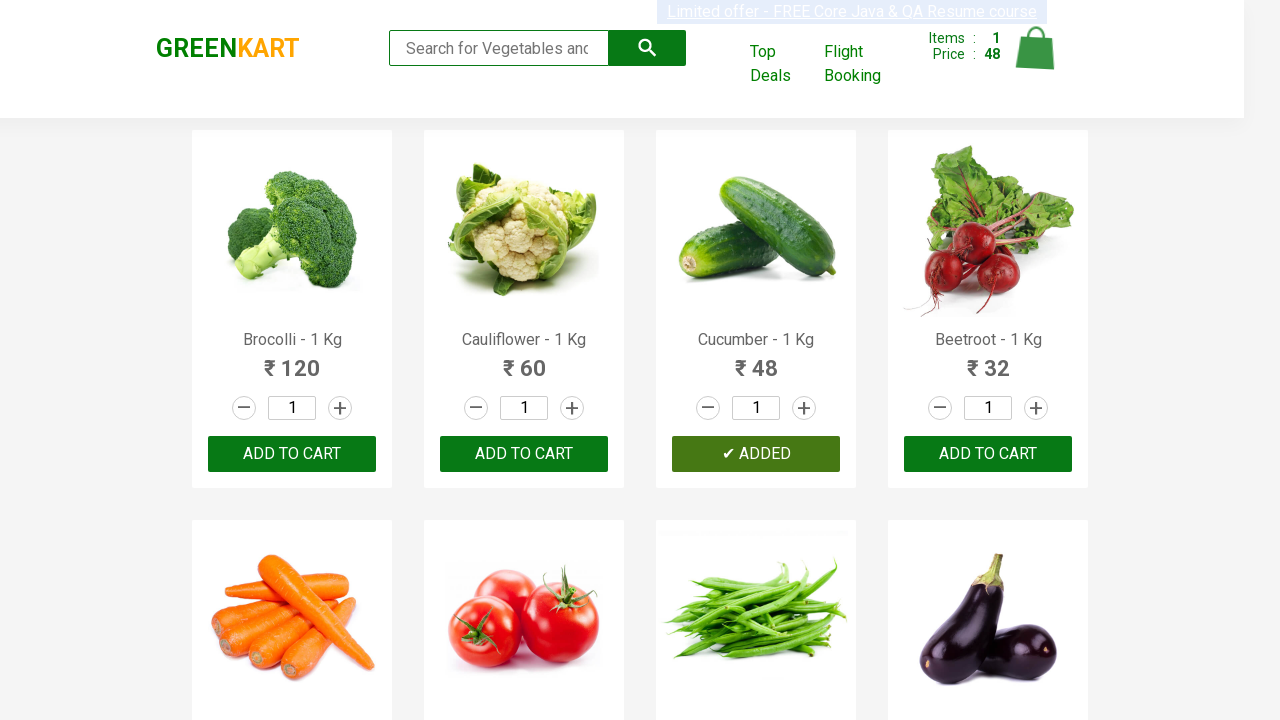

Added 'Brocolli' to cart at (292, 454) on //h4[contains(text(), 'Brocolli')]/ancestor::div[@class='product']//button[text(
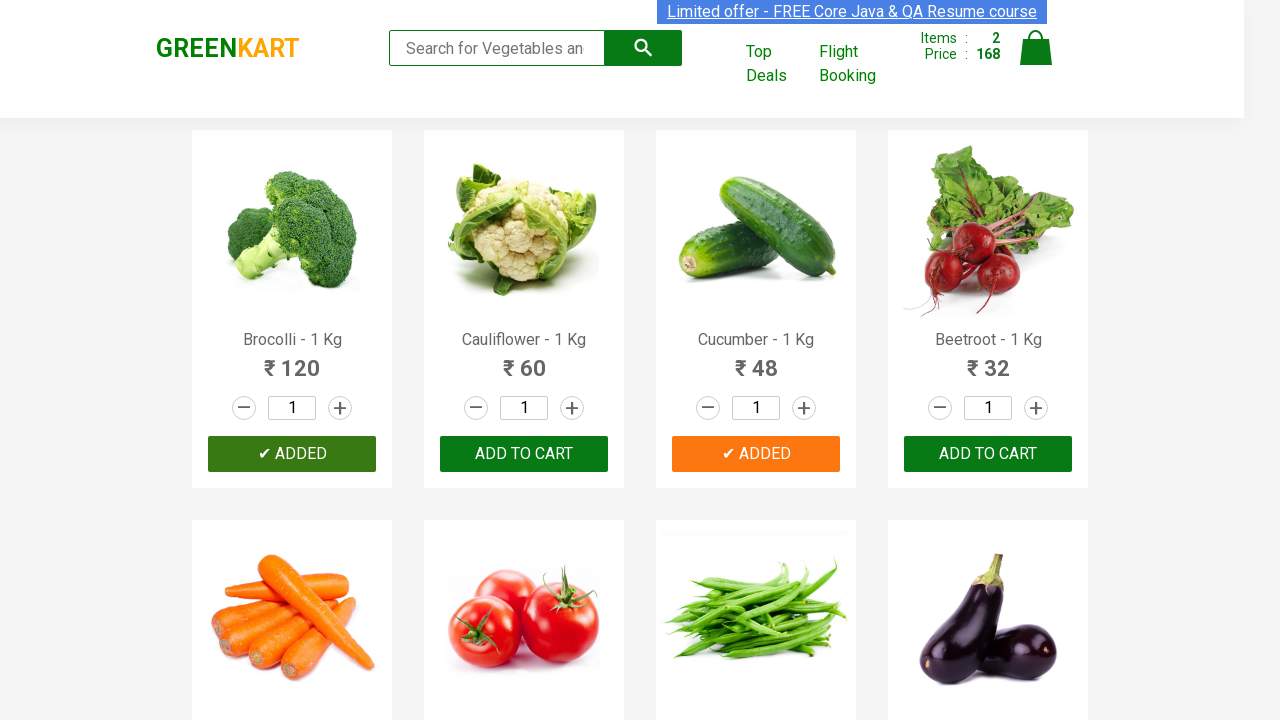

Added 'Pumpkin' to cart at (988, 360) on //h4[contains(text(), 'Pumpkin')]/ancestor::div[@class='product']//button[text()
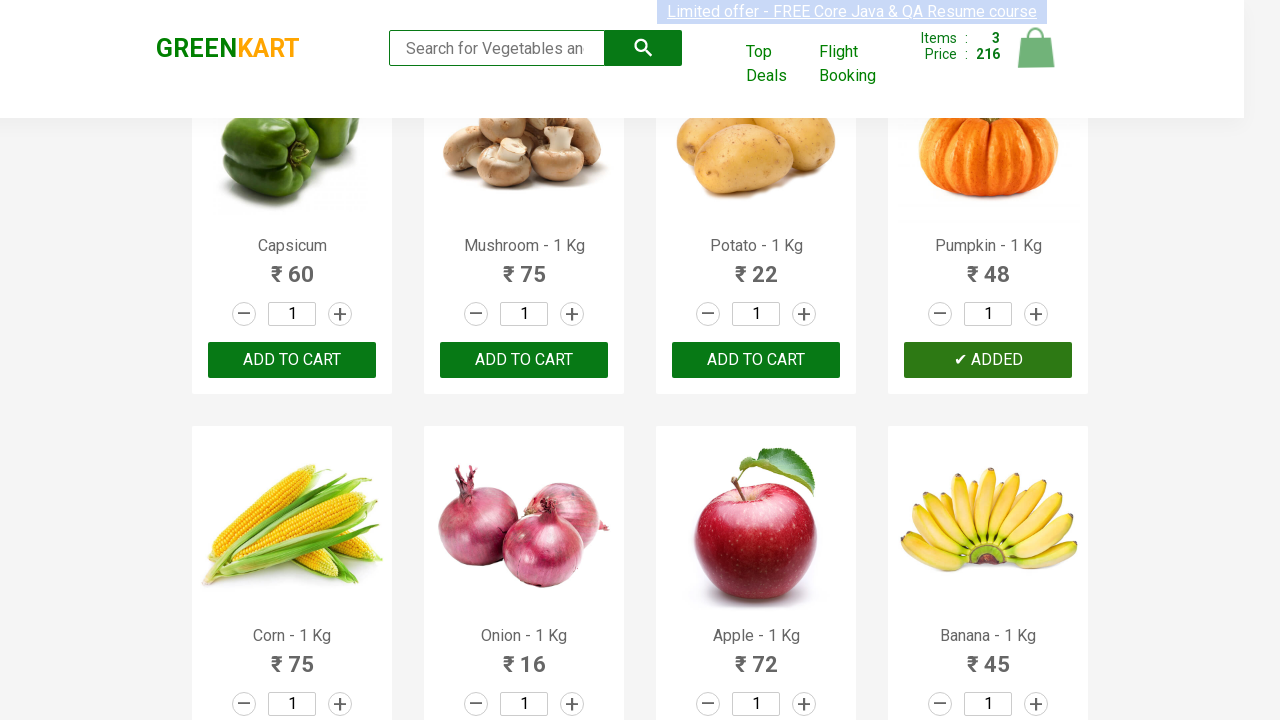

Added 'Orange' to cart at (988, 360) on //h4[contains(text(), 'Orange')]/ancestor::div[@class='product']//button[text()=
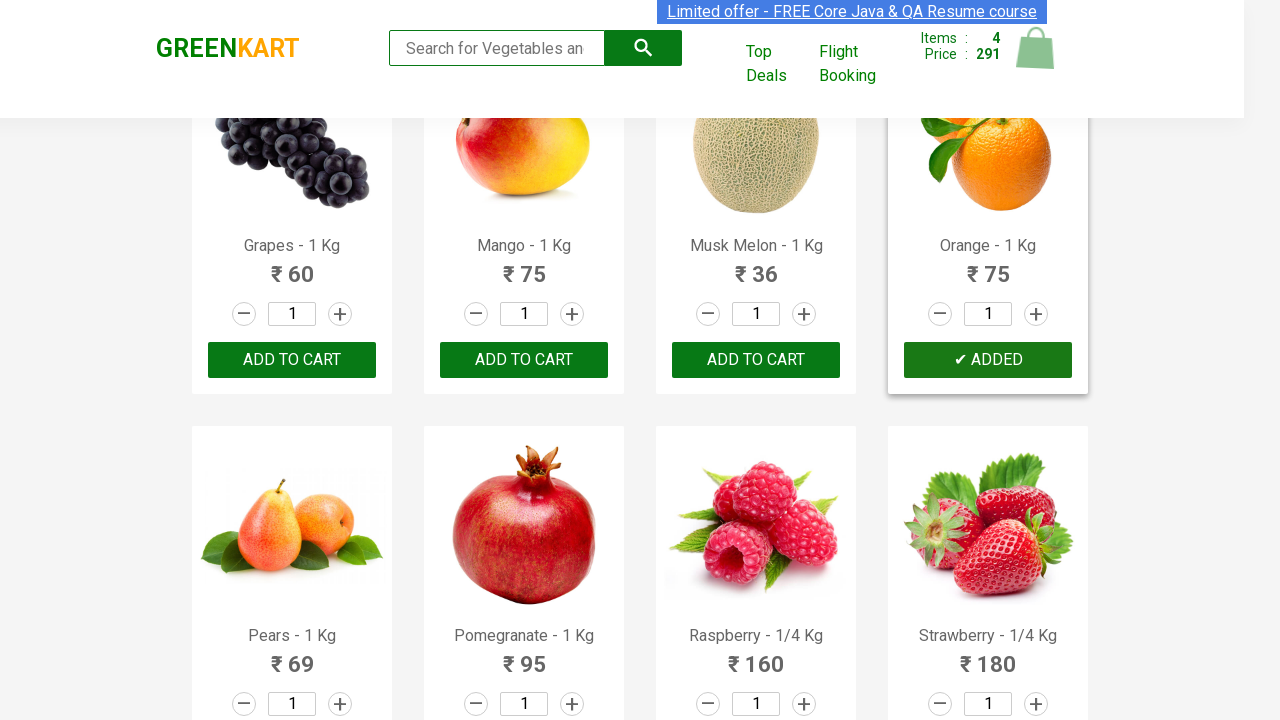

Added 'Water Melon' to cart at (292, 360) on //h4[contains(text(), 'Water Melon')]/ancestor::div[@class='product']//button[te
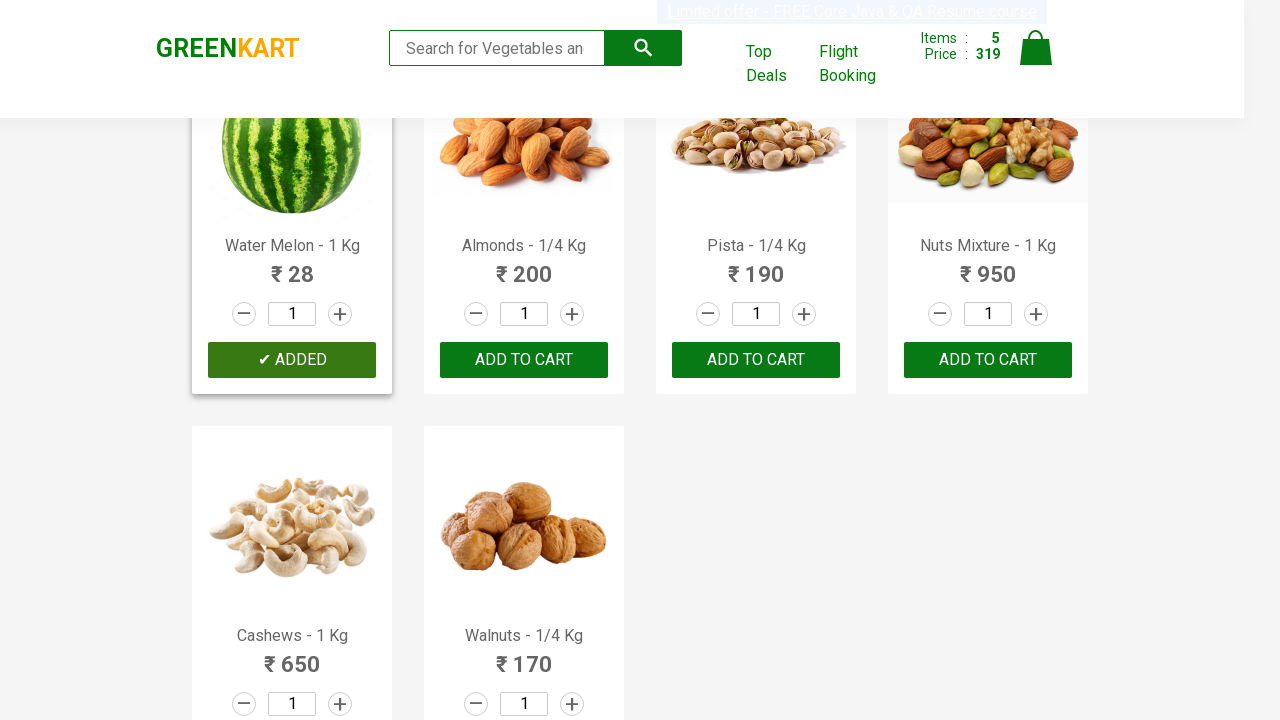

Added 'Pista' to cart at (756, 360) on //h4[contains(text(), 'Pista')]/ancestor::div[@class='product']//button[text()='
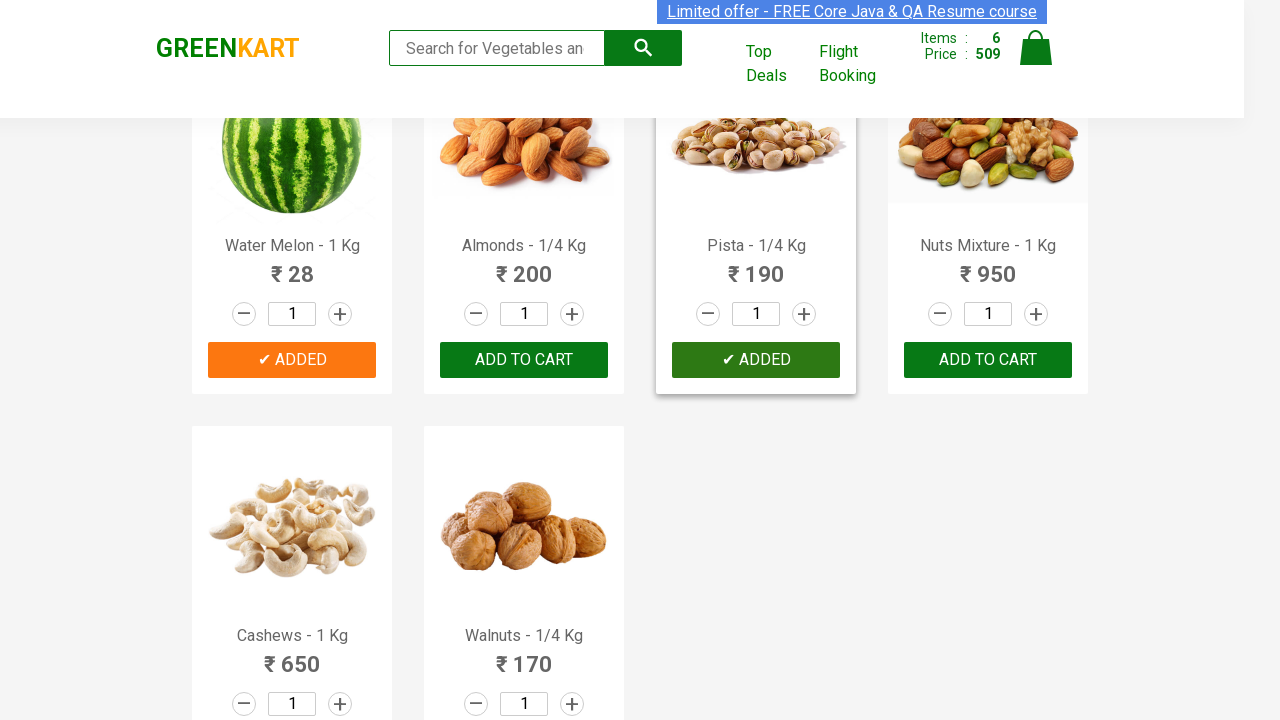

Added 'Beans' to cart at (756, 360) on //h4[contains(text(), 'Beans')]/ancestor::div[@class='product']//button[text()='
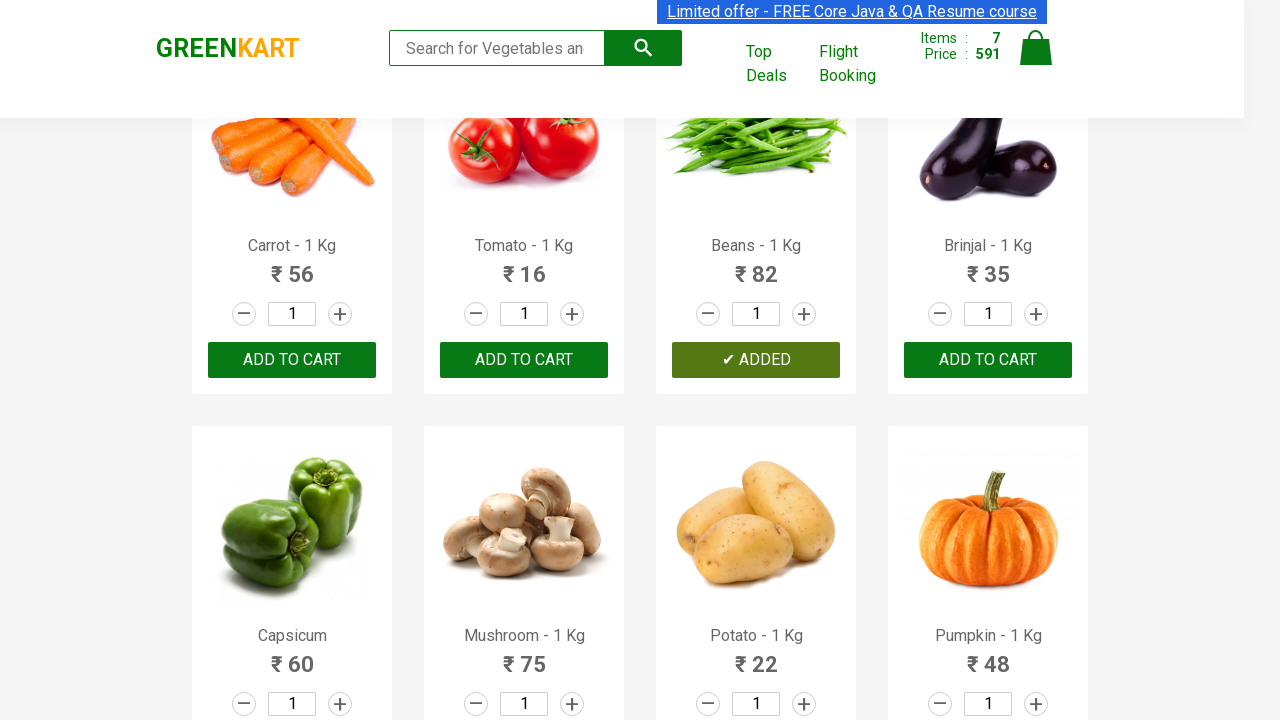

Added 'Carrot' to cart at (292, 360) on //h4[contains(text(), 'Carrot')]/ancestor::div[@class='product']//button[text()=
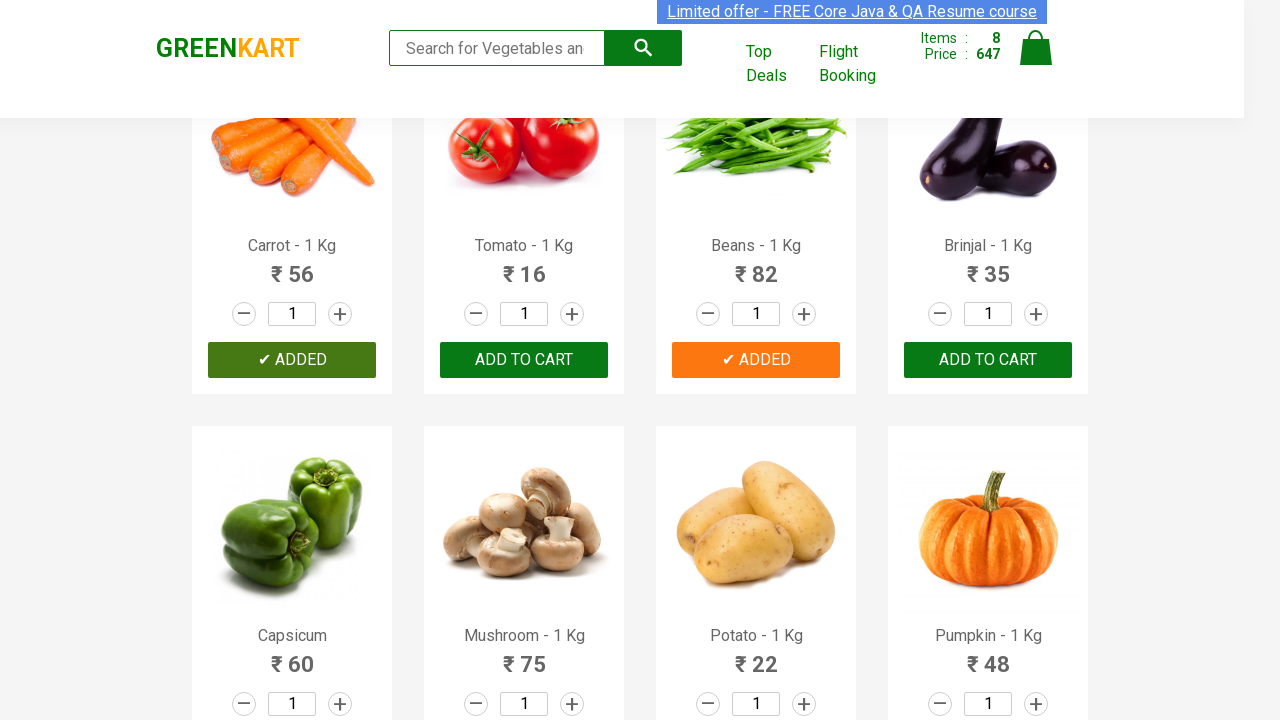

Clicked cart icon at (1036, 59) on .cart-icon
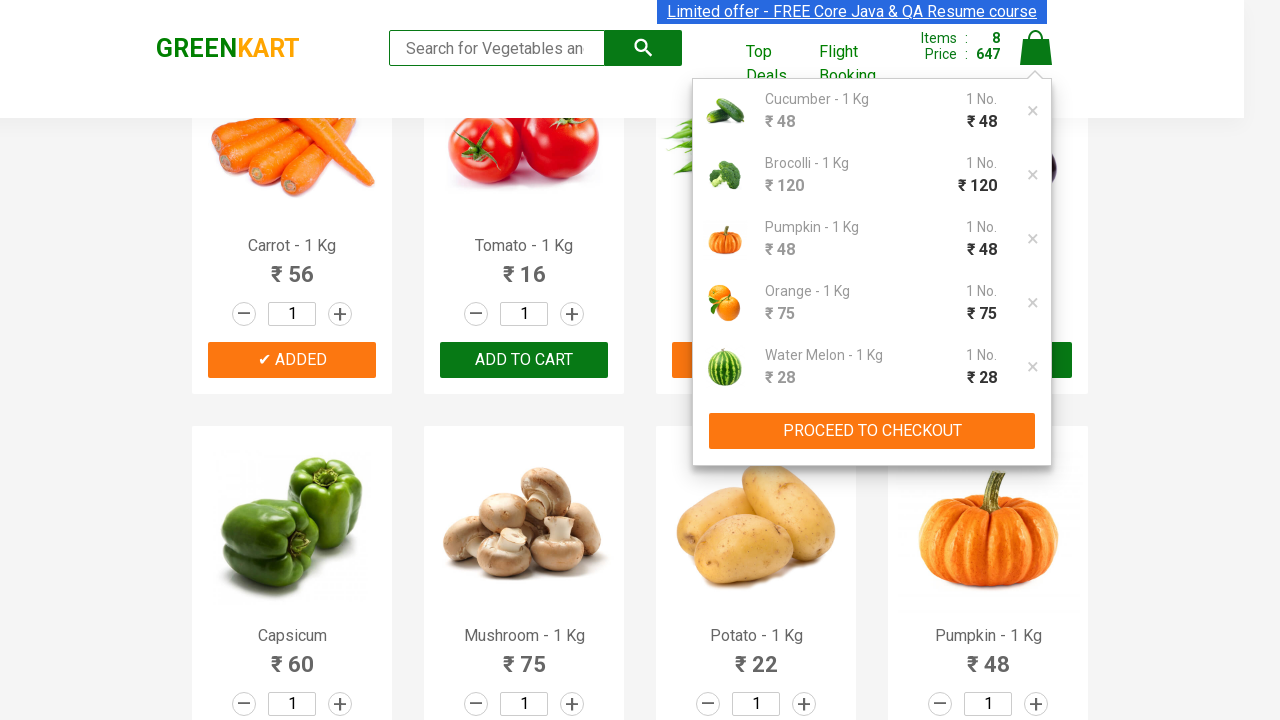

Clicked PROCEED TO CHECKOUT button at (872, 431) on xpath=//button[contains(text(), 'PROCEED TO CHECKOUT')]
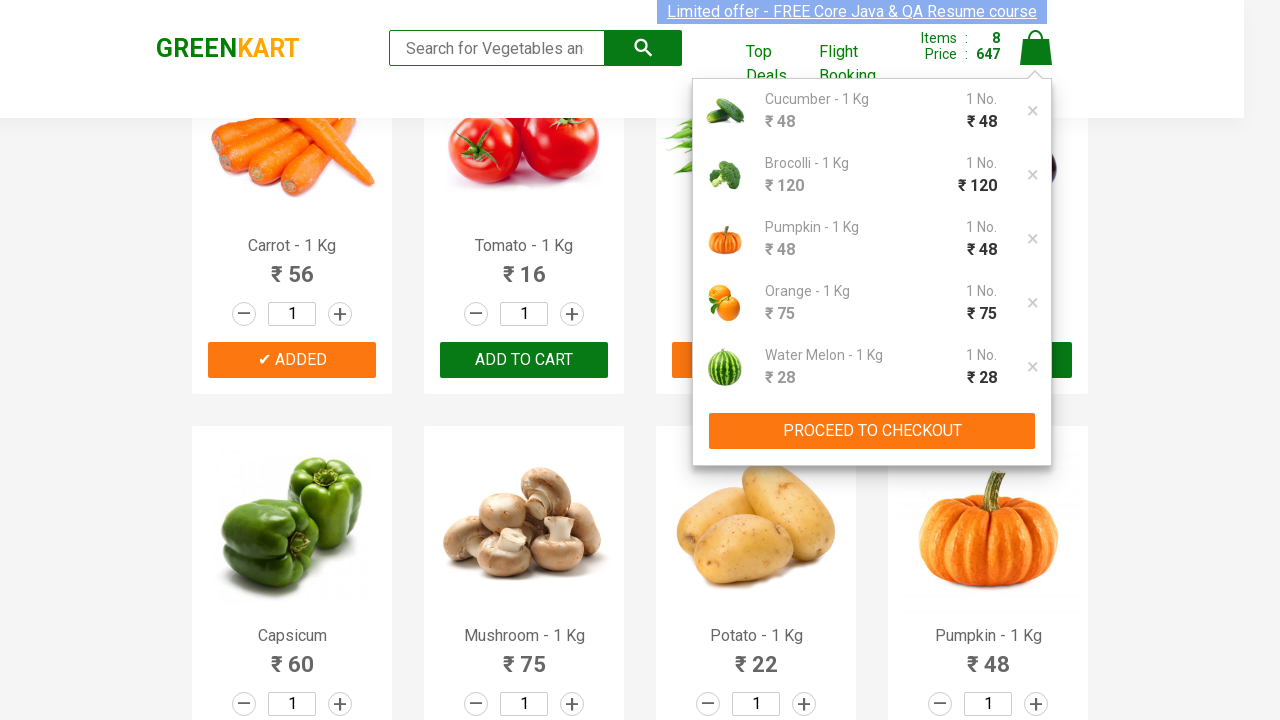

Clicked Place Order button at (1036, 686) on xpath=//button[contains(text(), 'Place Order')]
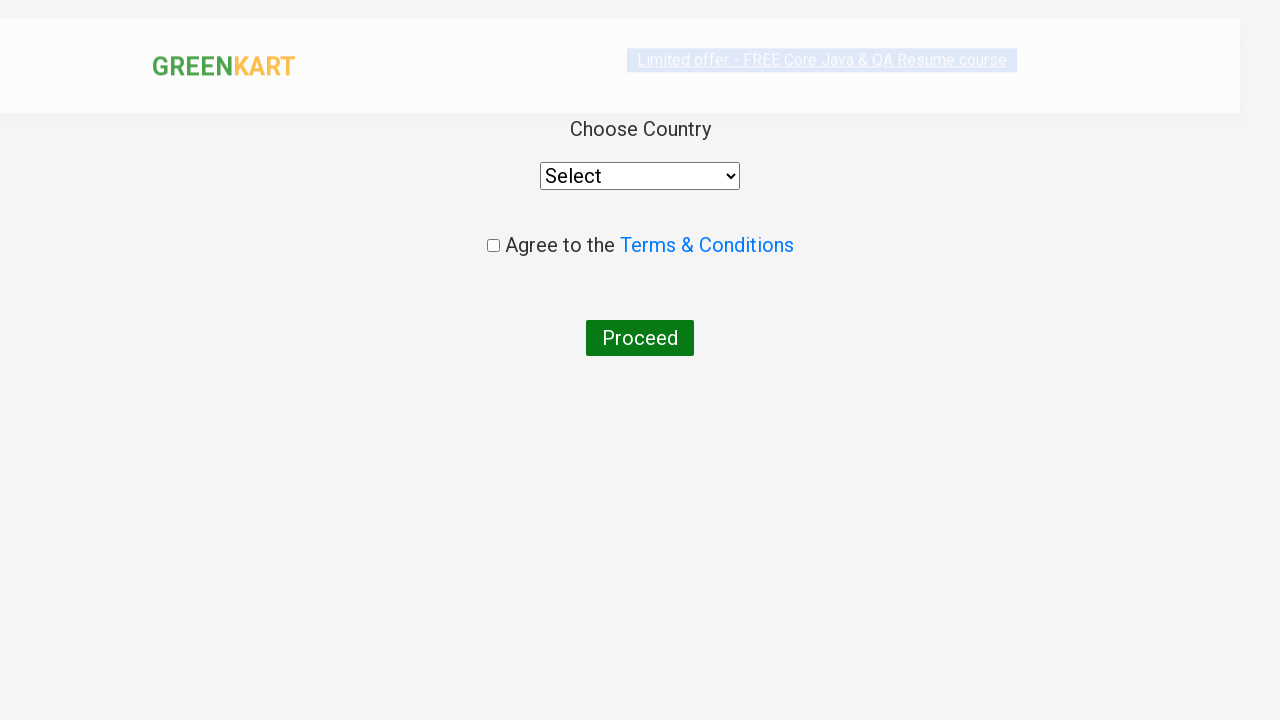

Selected 'Nigeria' from country dropdown on select
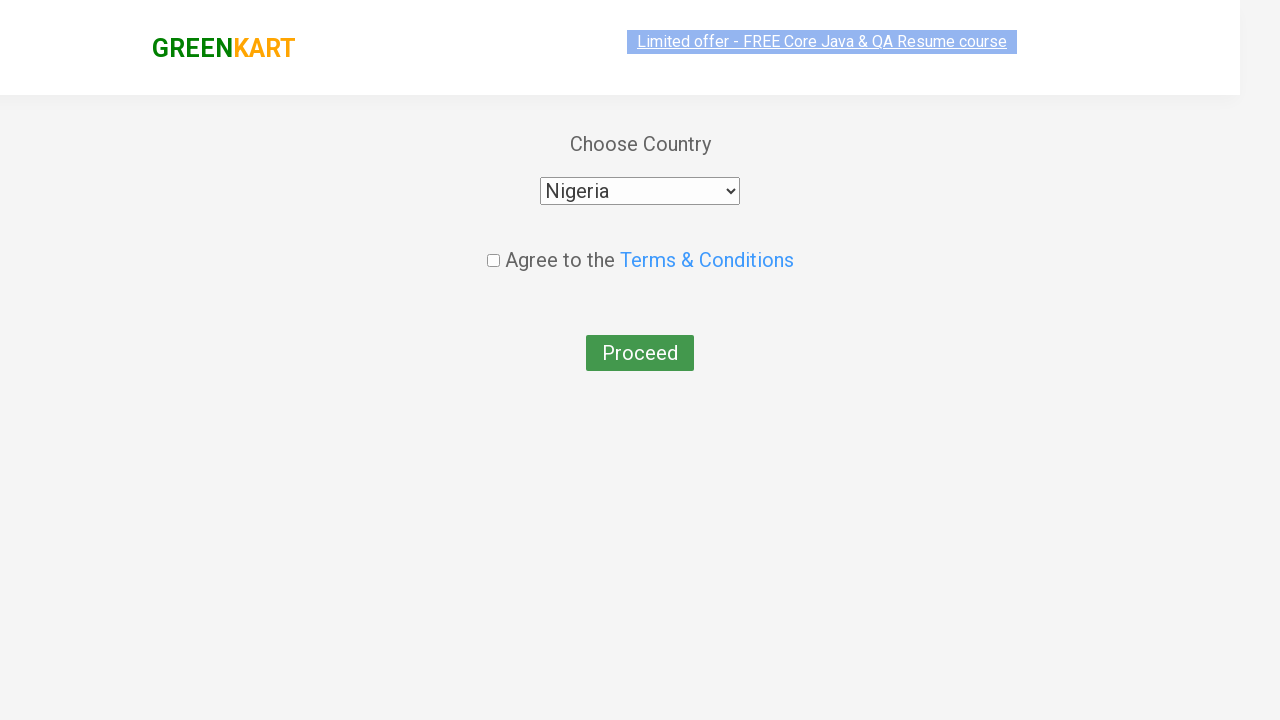

Checked Terms & Conditions checkbox at (493, 246) on .chkAgree
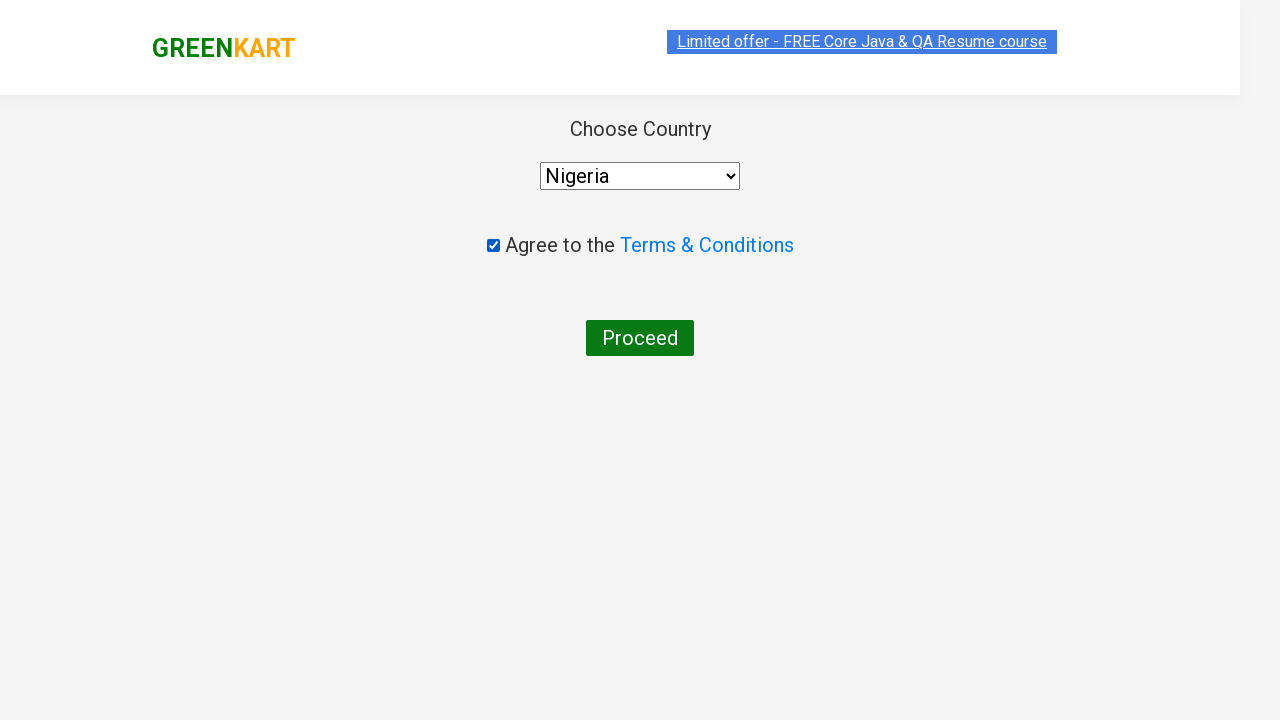

Clicked Proceed button to complete the order at (640, 338) on xpath=//button[text()='Proceed']
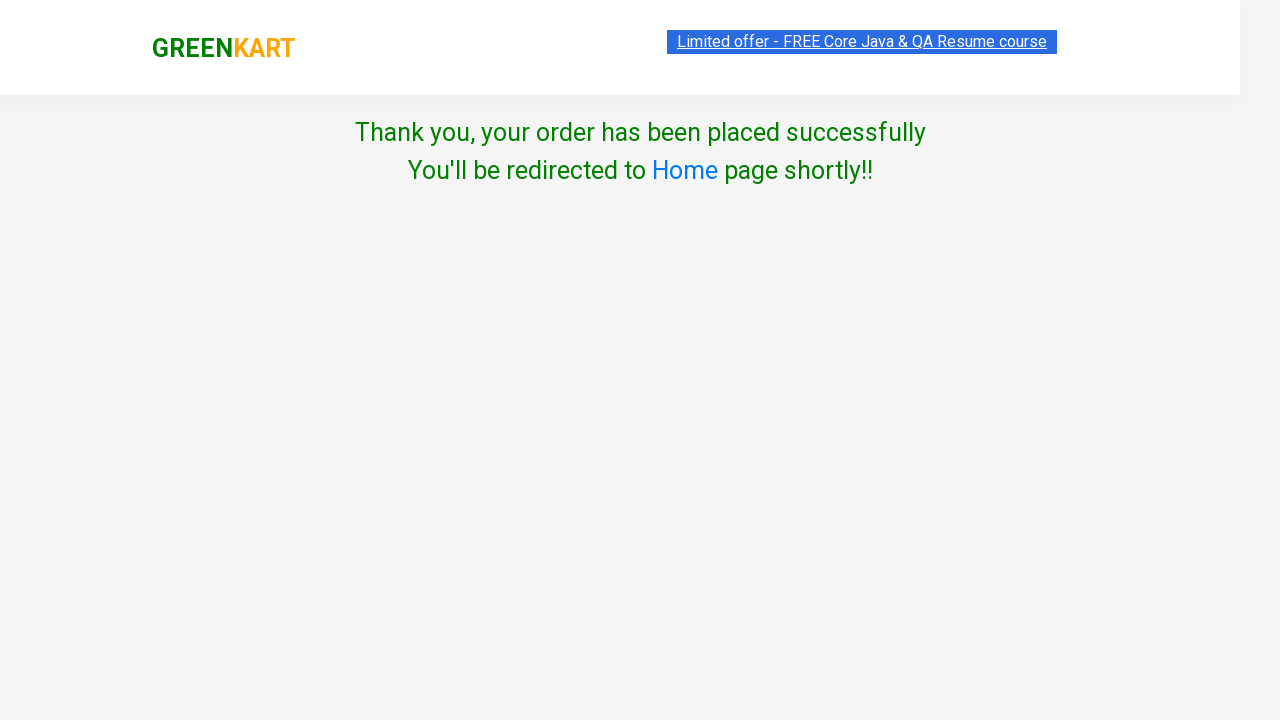

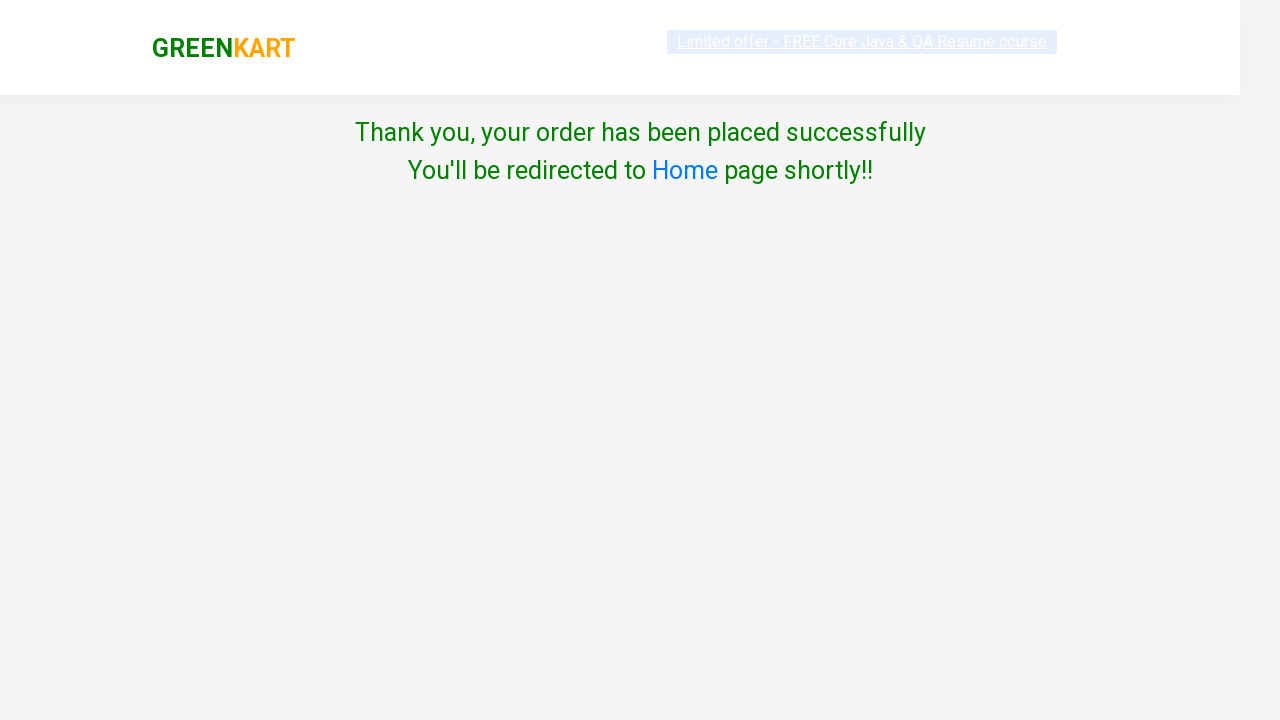